Navigates to a personal GitHub pages blog, locates a specific article link element, and clicks on it to navigate to the article page

Starting URL: https://pjt3591oo.github.io/

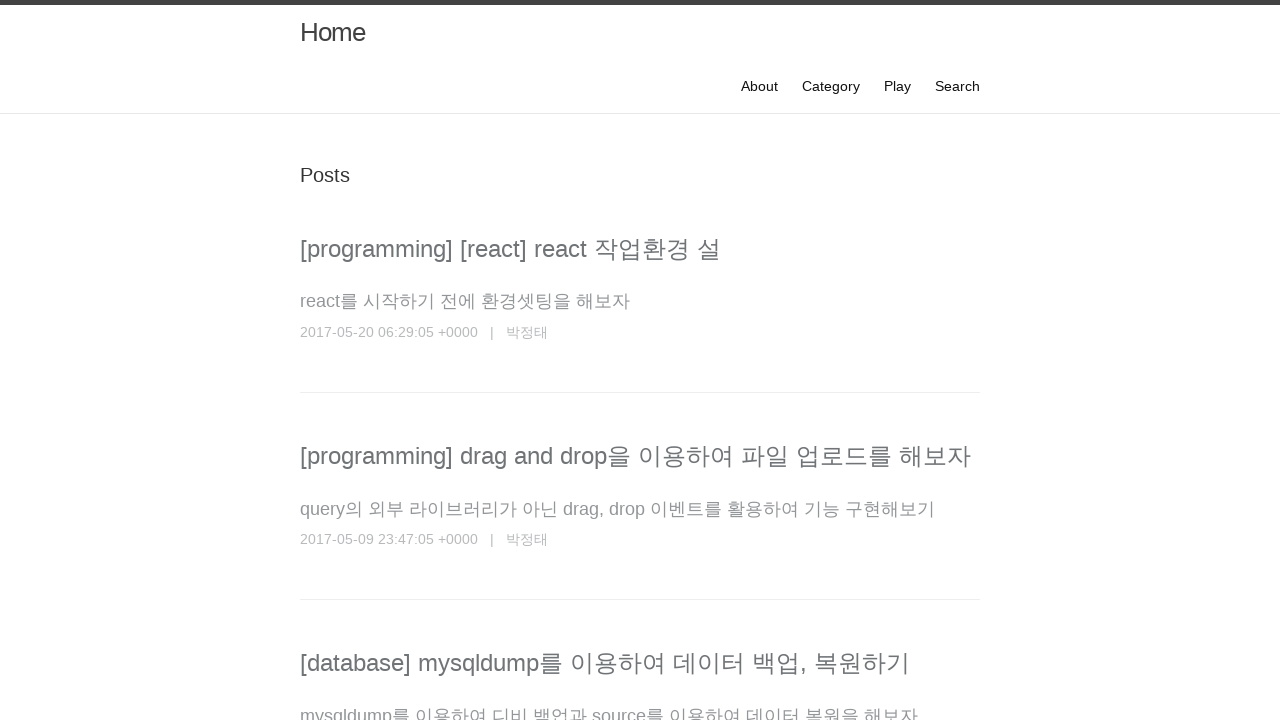

Navigated to personal GitHub pages blog at https://pjt3591oo.github.io/
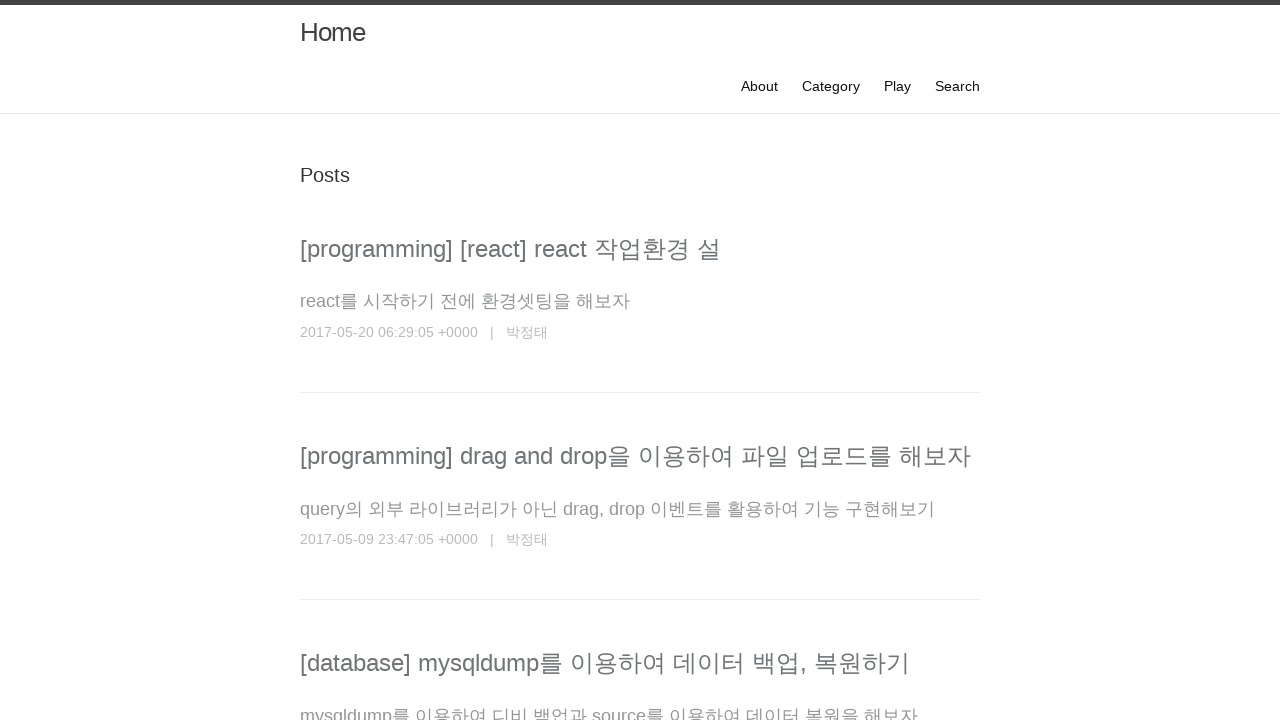

Article link element became visible
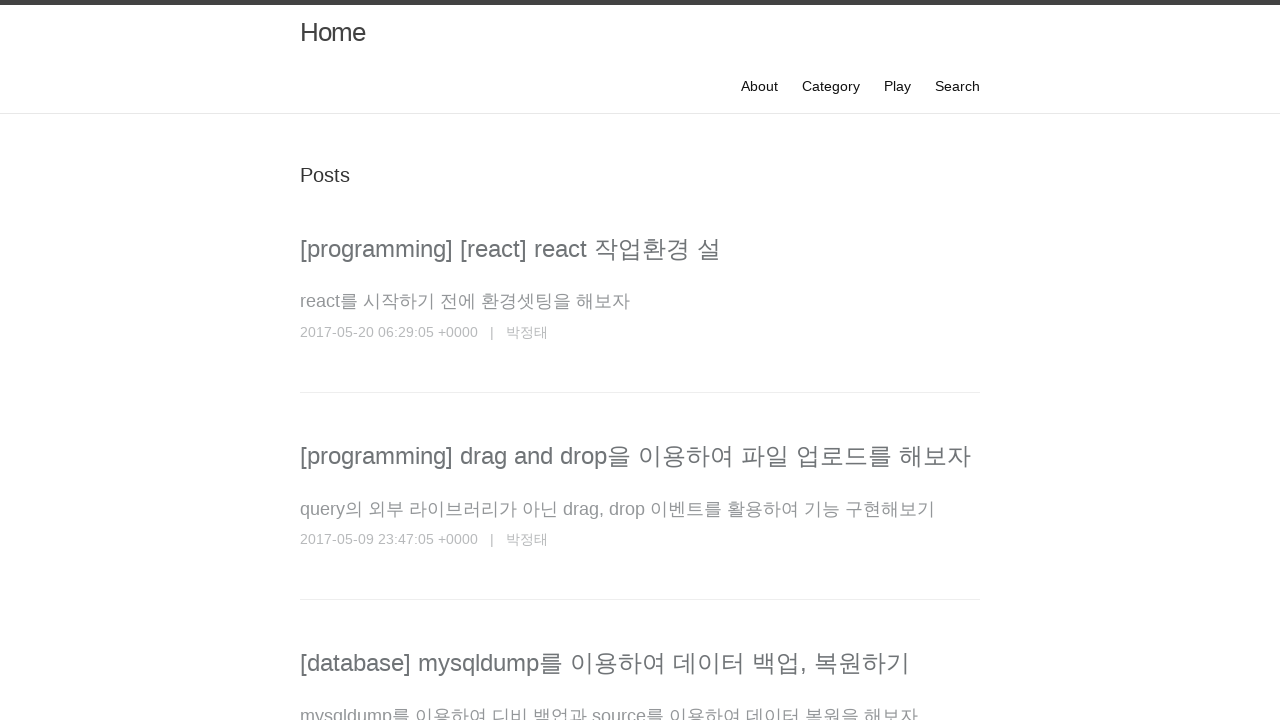

Clicked on the article link to navigate to article page at (510, 248) on body > main > div > div > div:nth-child(9) > h3 > a
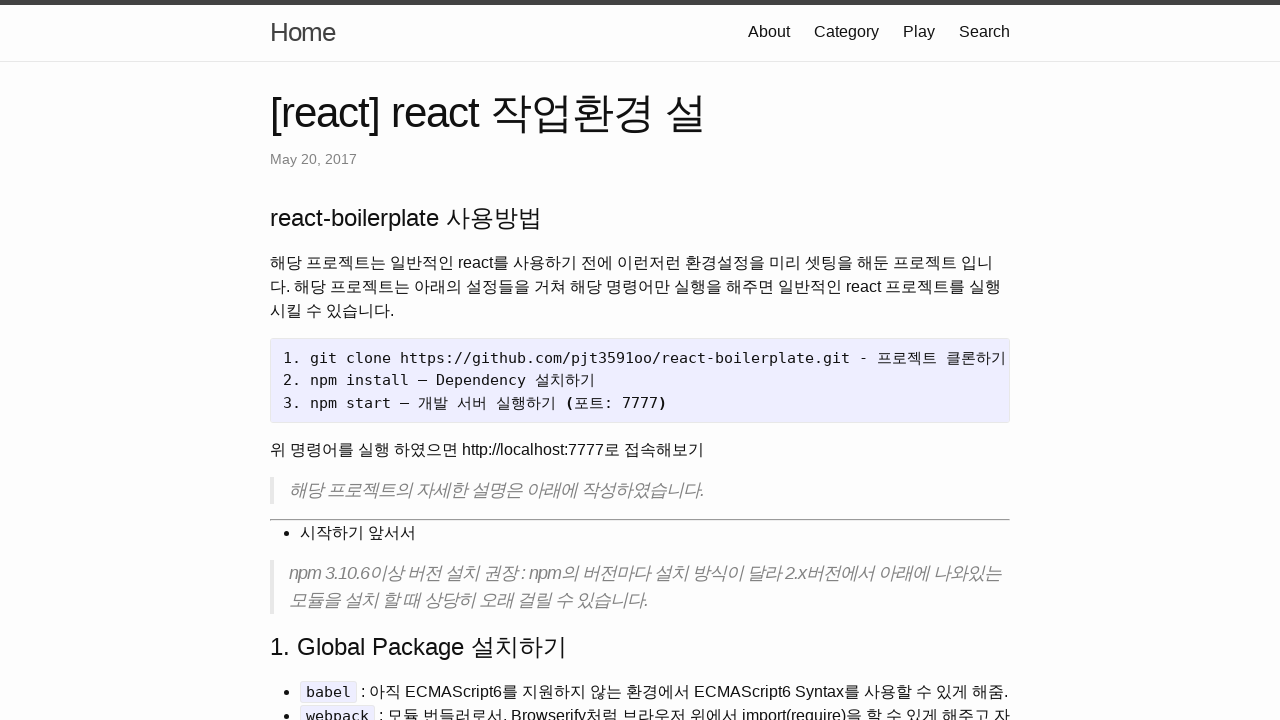

Article page finished loading
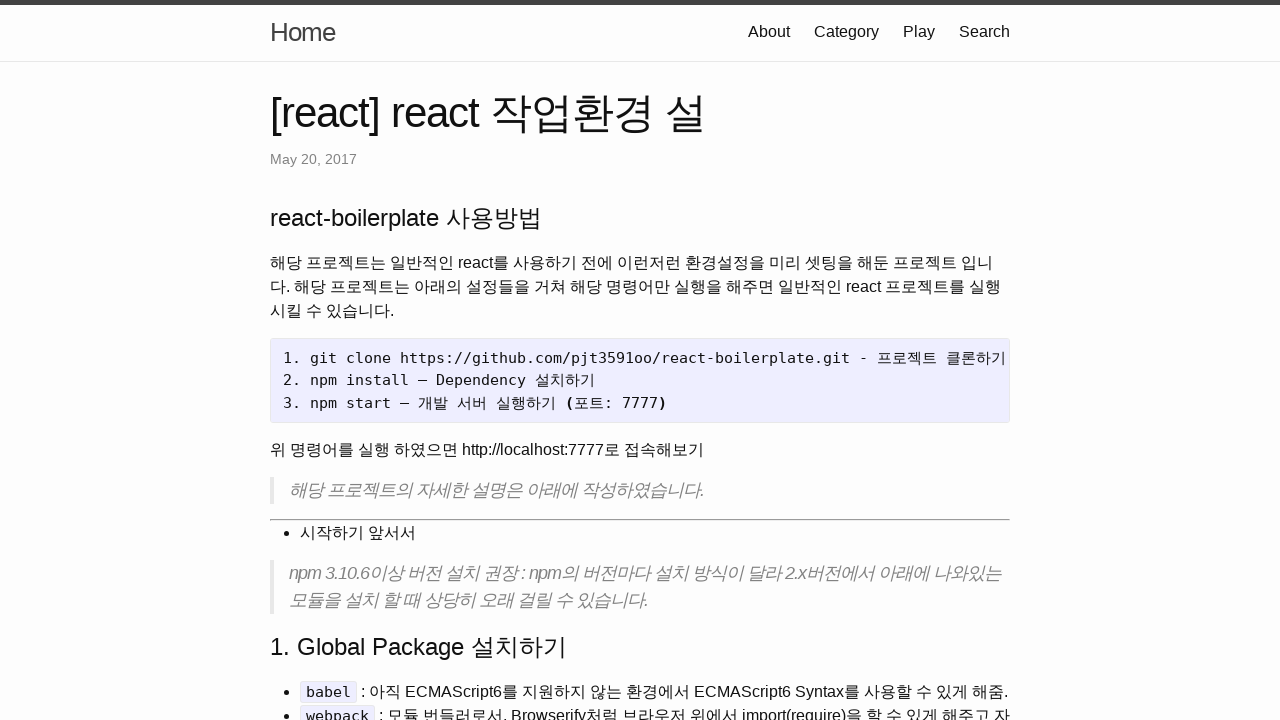

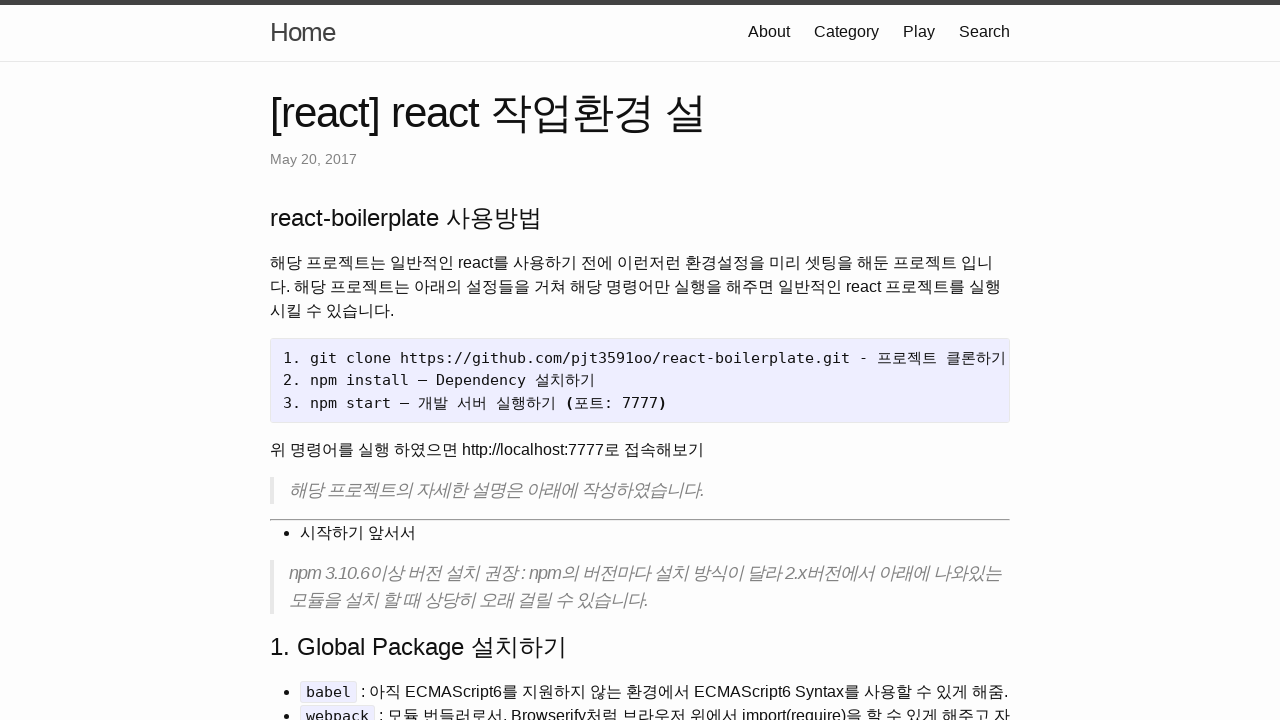